Tests clicking the No Content link and verifying API response

Starting URL: https://demoqa.com/links

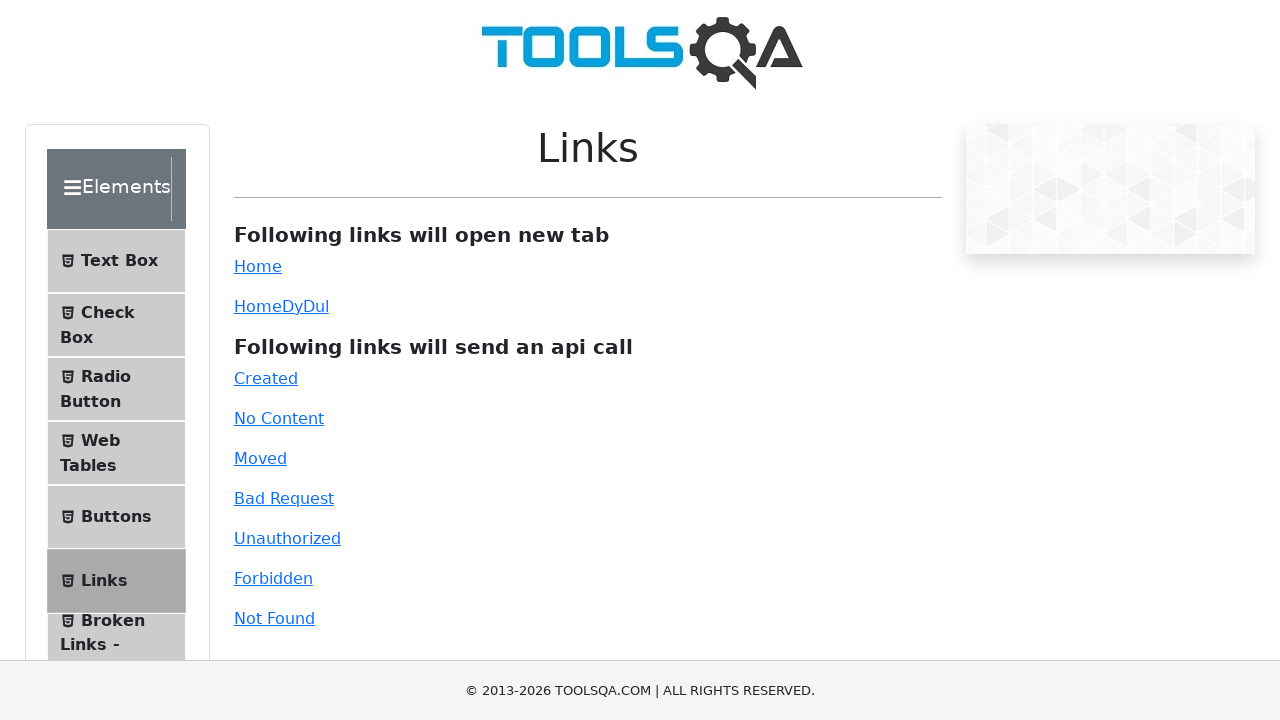

Clicked the 'No Content' link at (279, 418) on #no-content
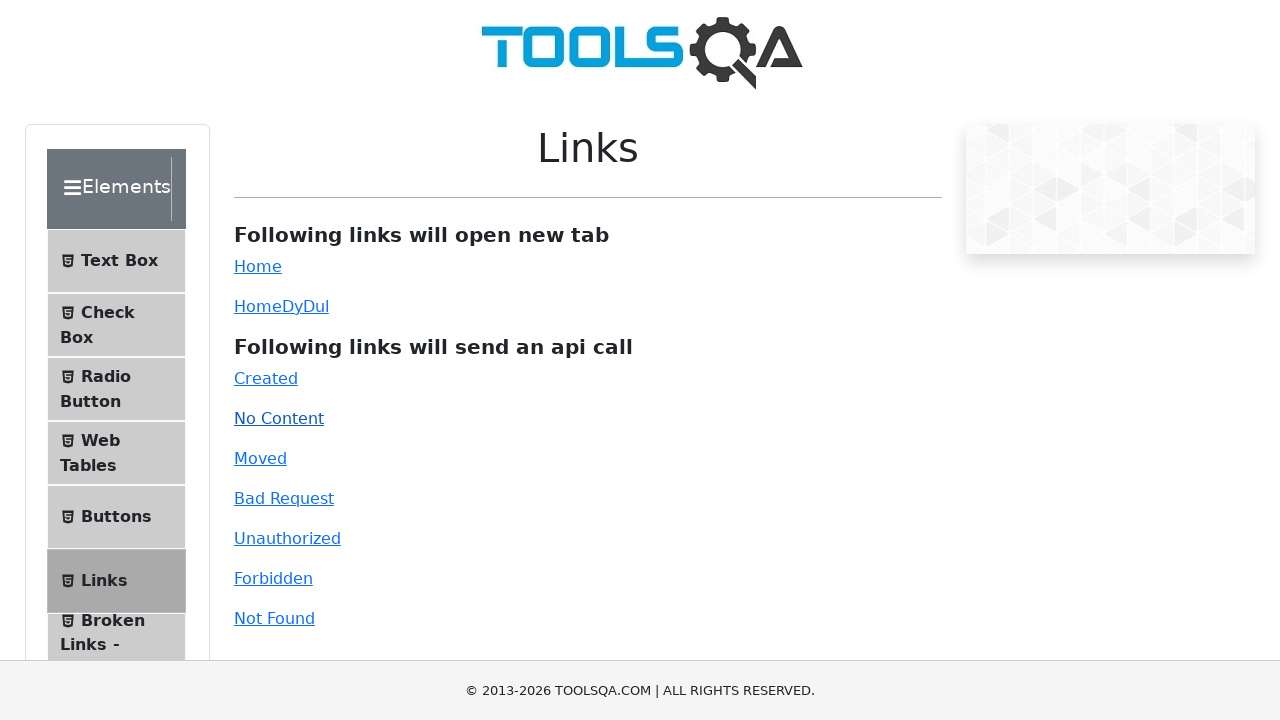

API response message loaded
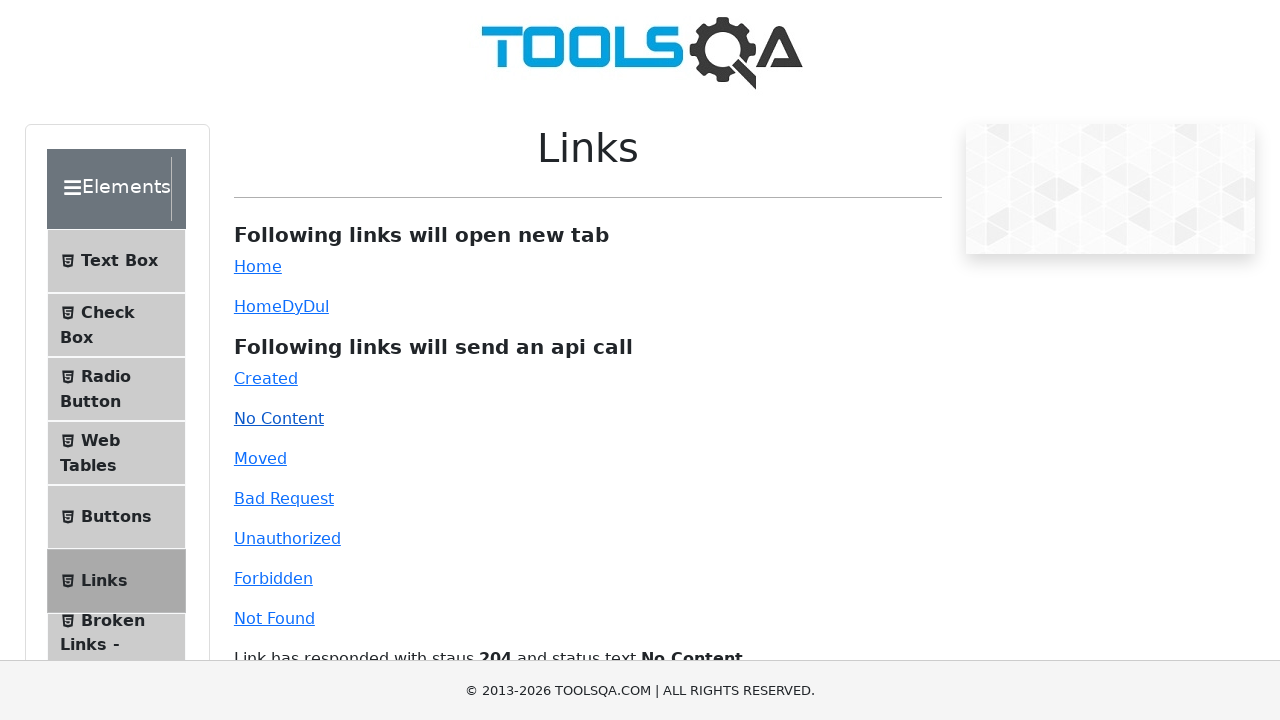

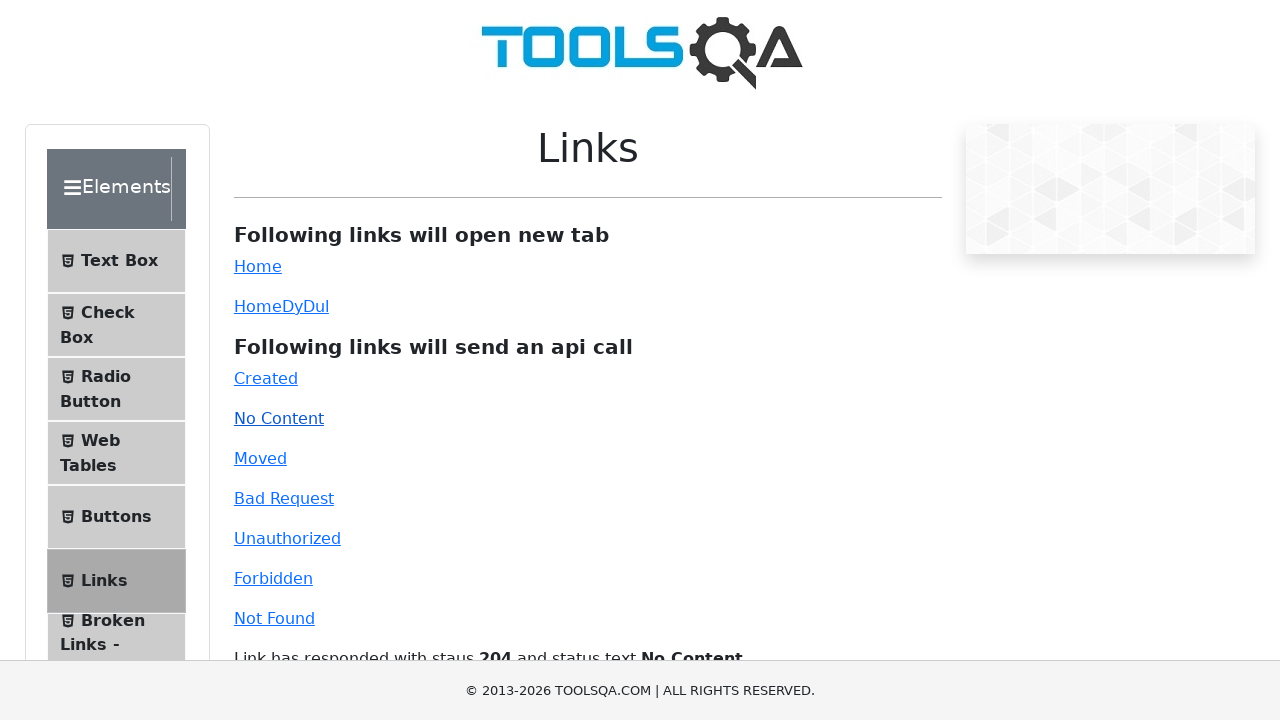